Demonstrates basic Selenium getter methods by navigating to a page, retrieving page information, and clicking a link that opens a new browser window

Starting URL: https://opensource-demo.orangehrmlive.com/web/index.php/auth/login

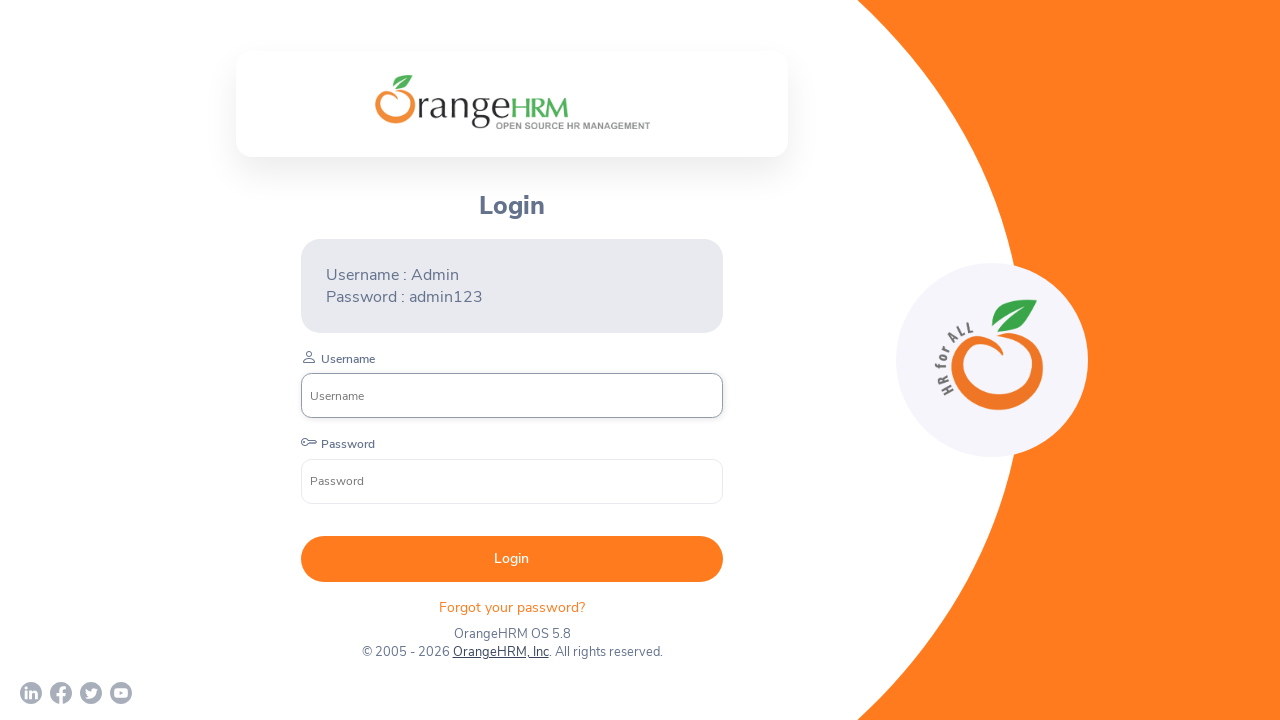

Waited for page to load (networkidle state)
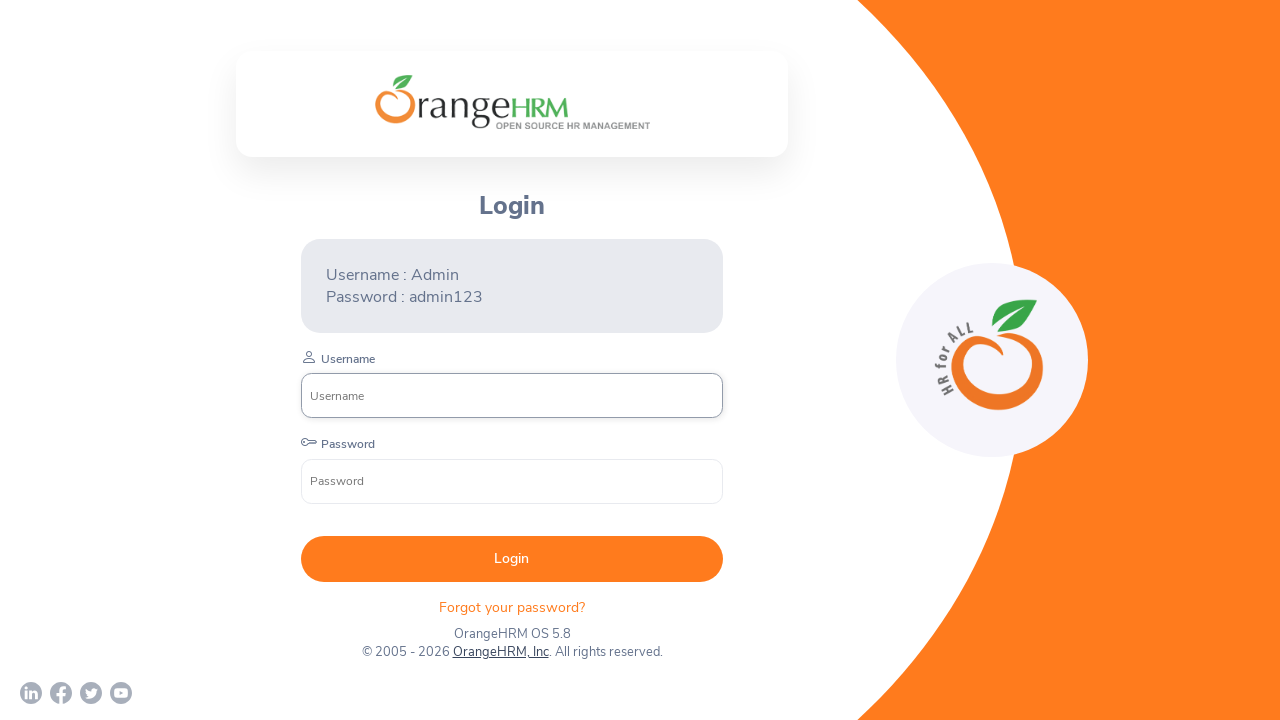

Retrieved page title: OrangeHRM
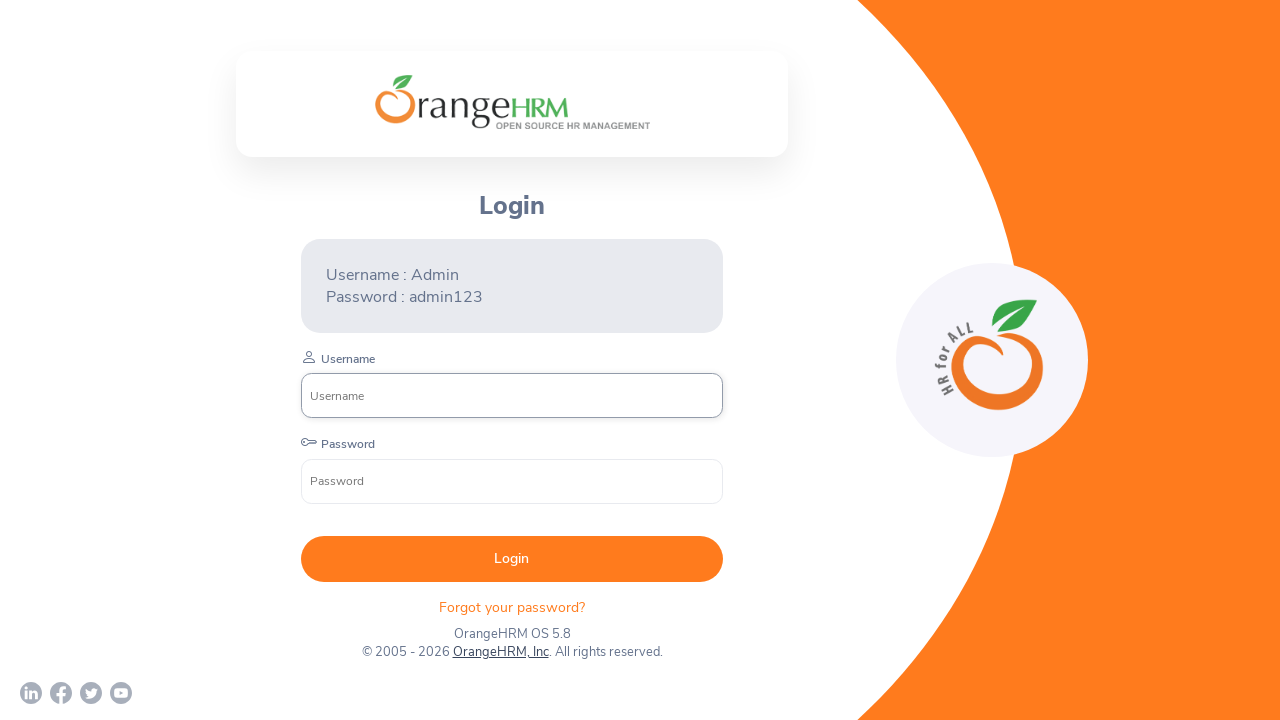

Retrieved current URL: https://opensource-demo.orangehrmlive.com/web/index.php/auth/login
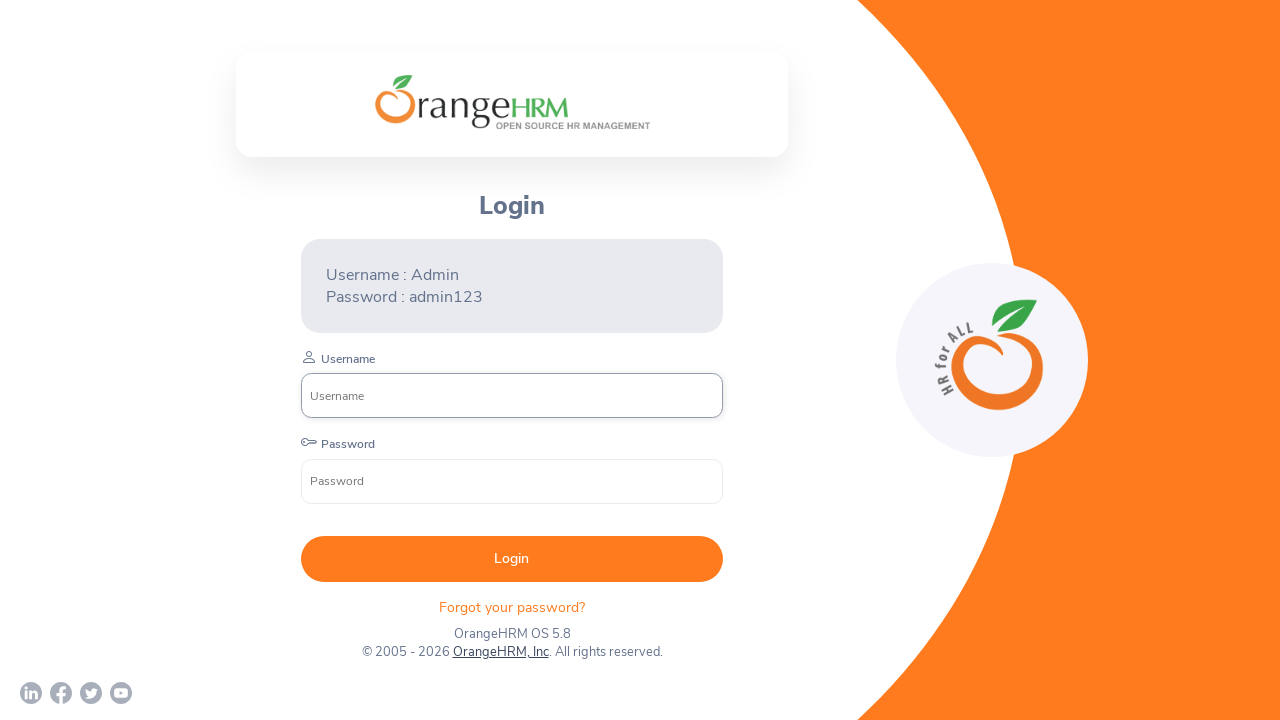

Clicked on OrangeHRM, Inc link to open new window at (500, 652) on text=OrangeHRM, Inc
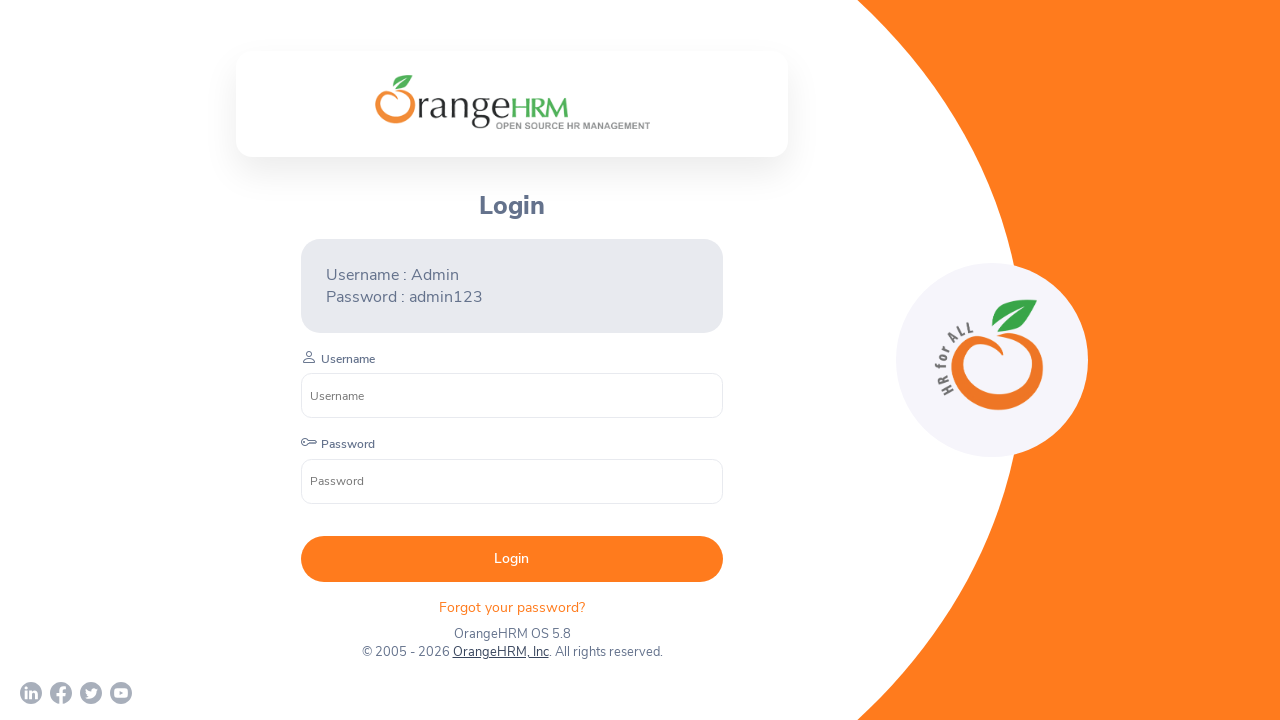

New page window opened
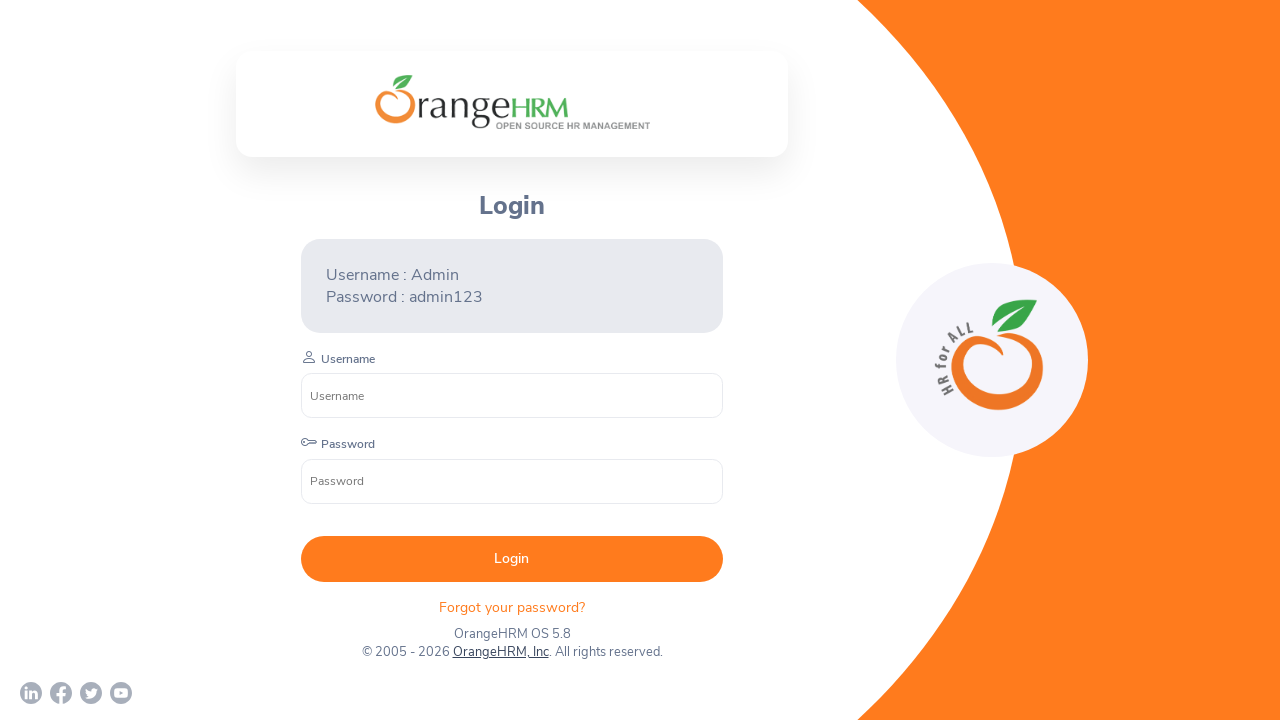

Retrieved all open page URLs: ['https://opensource-demo.orangehrmlive.com/web/index.php/auth/login', 'https://www.orangehrm.com/']
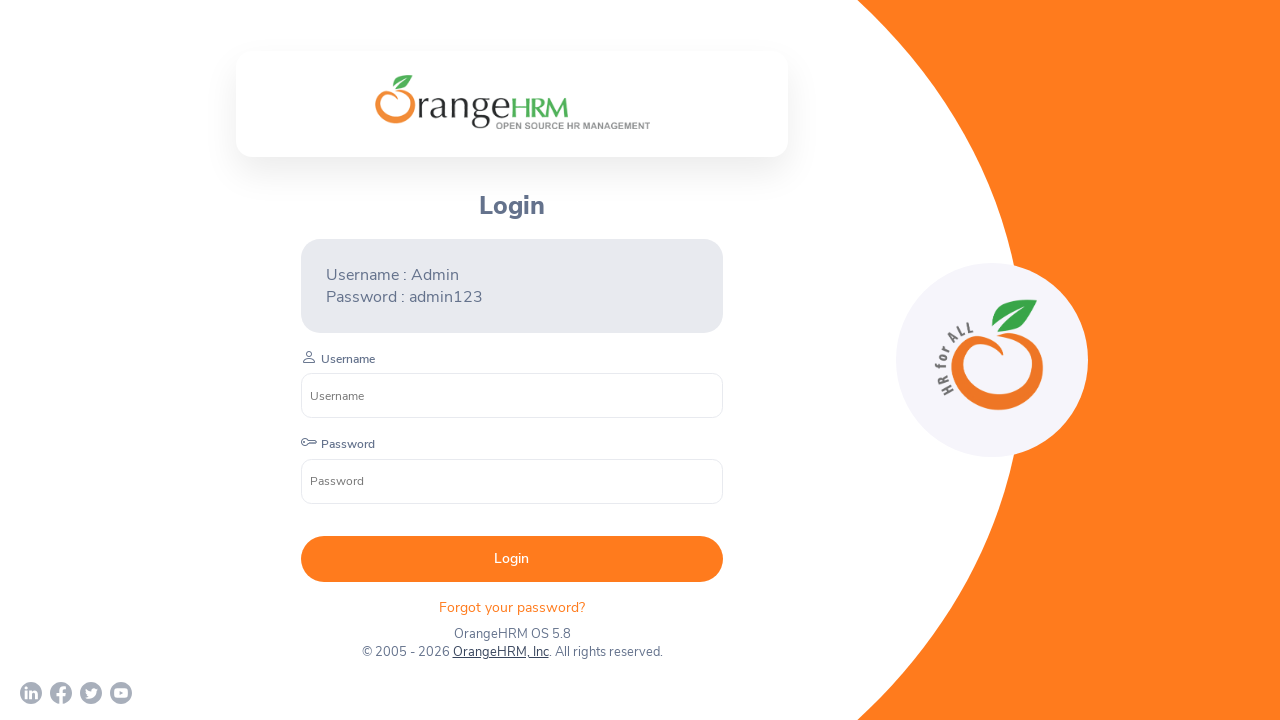

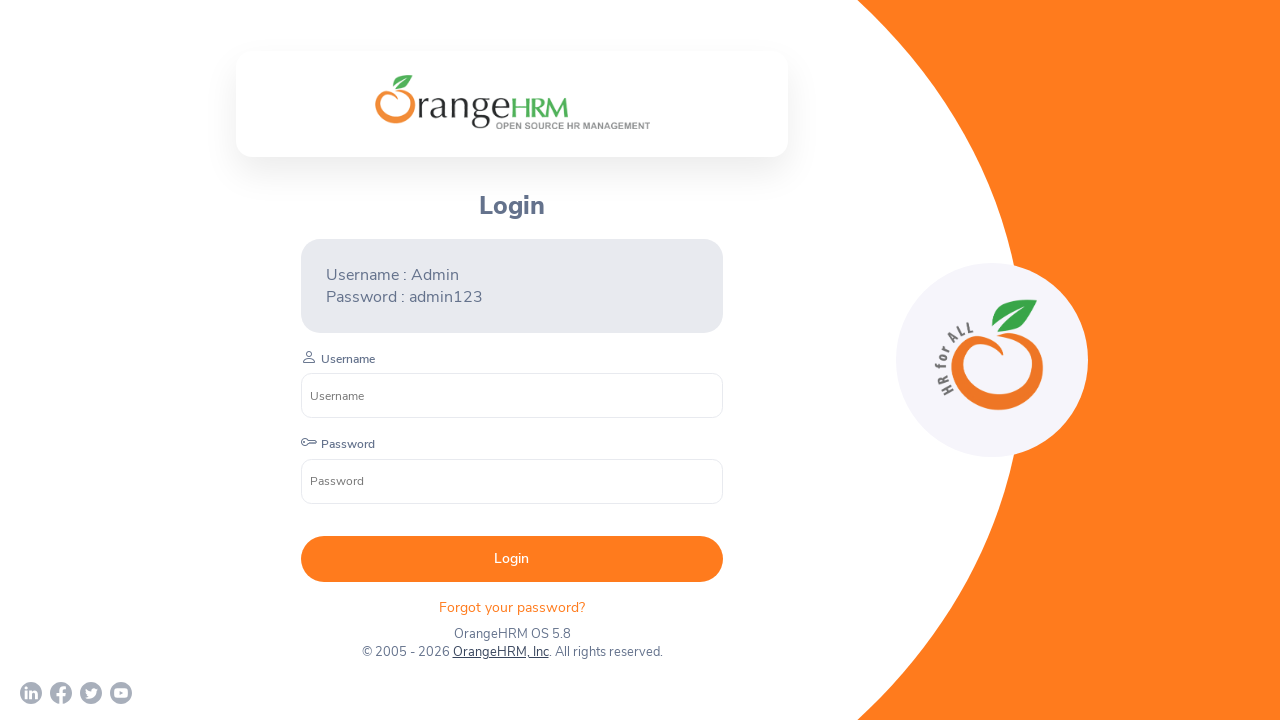